Tests entry ad modal by navigating to the page and closing the modal popup

Starting URL: http://the-internet.herokuapp.com/

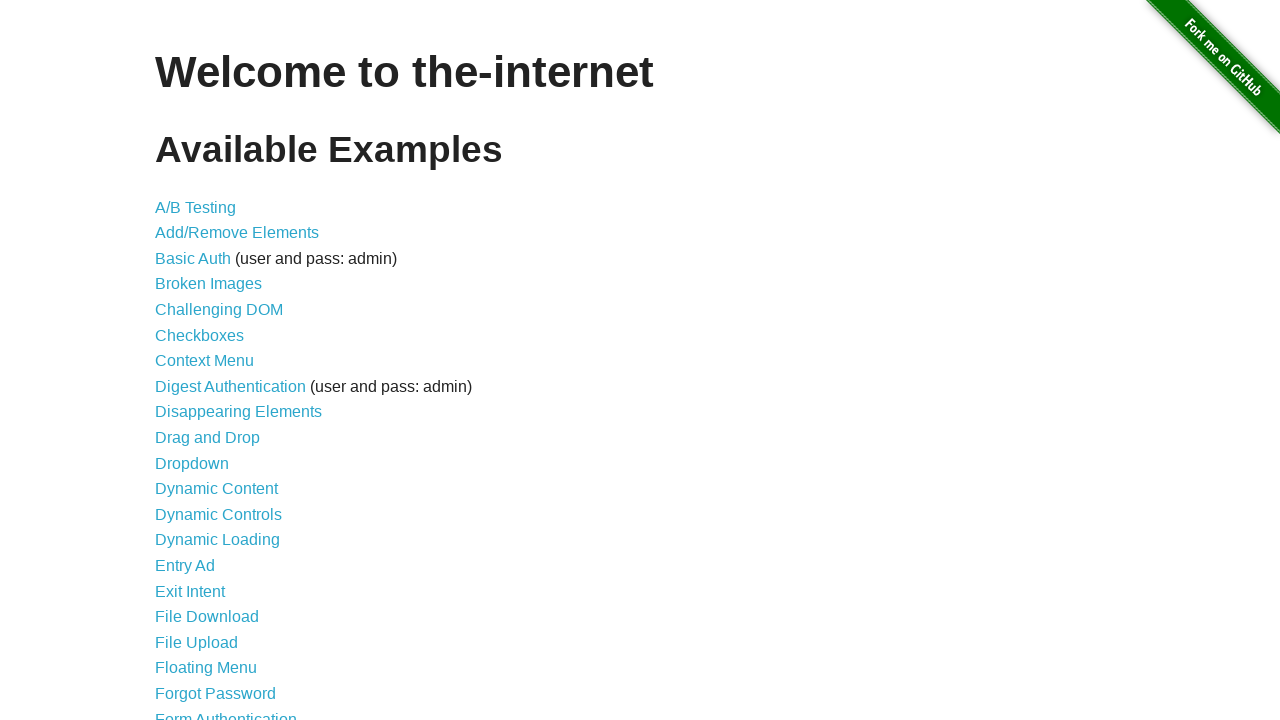

Clicked link to navigate to entry ad page at (185, 566) on a[href="/entry_ad"]
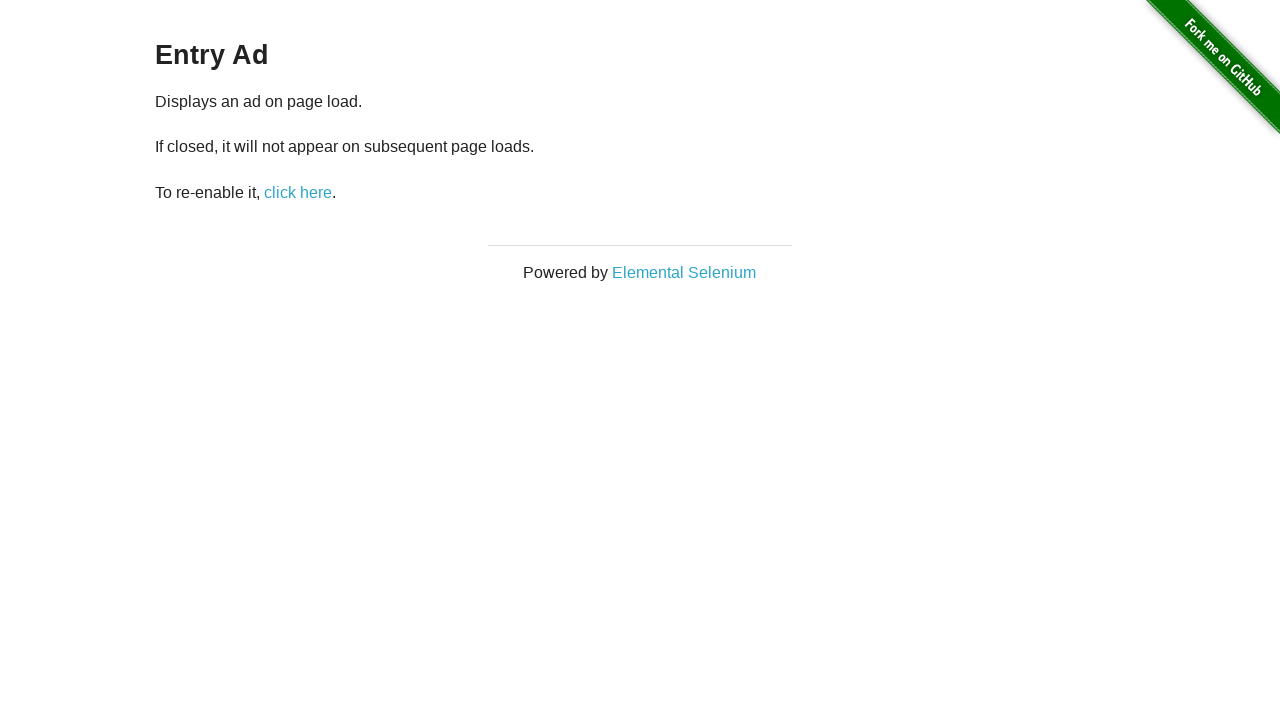

Entry ad modal appeared
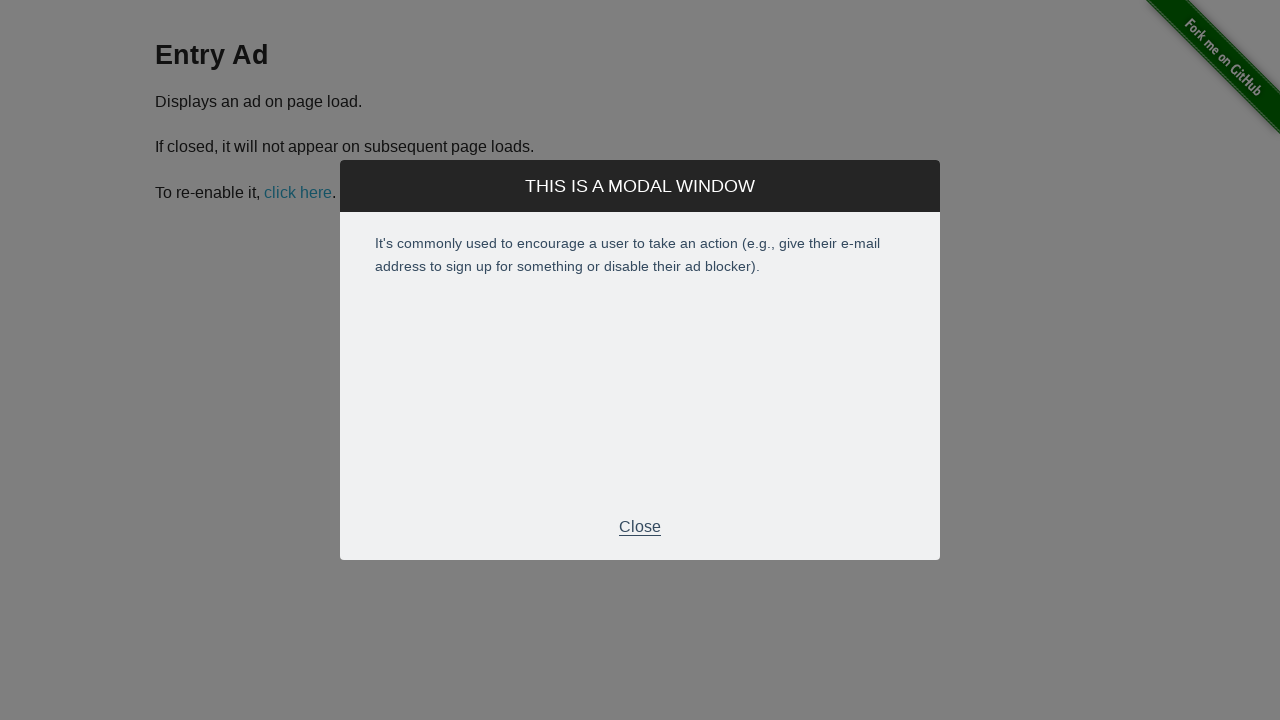

Closed entry ad modal by clicking footer button at (640, 527) on .modal-footer > p
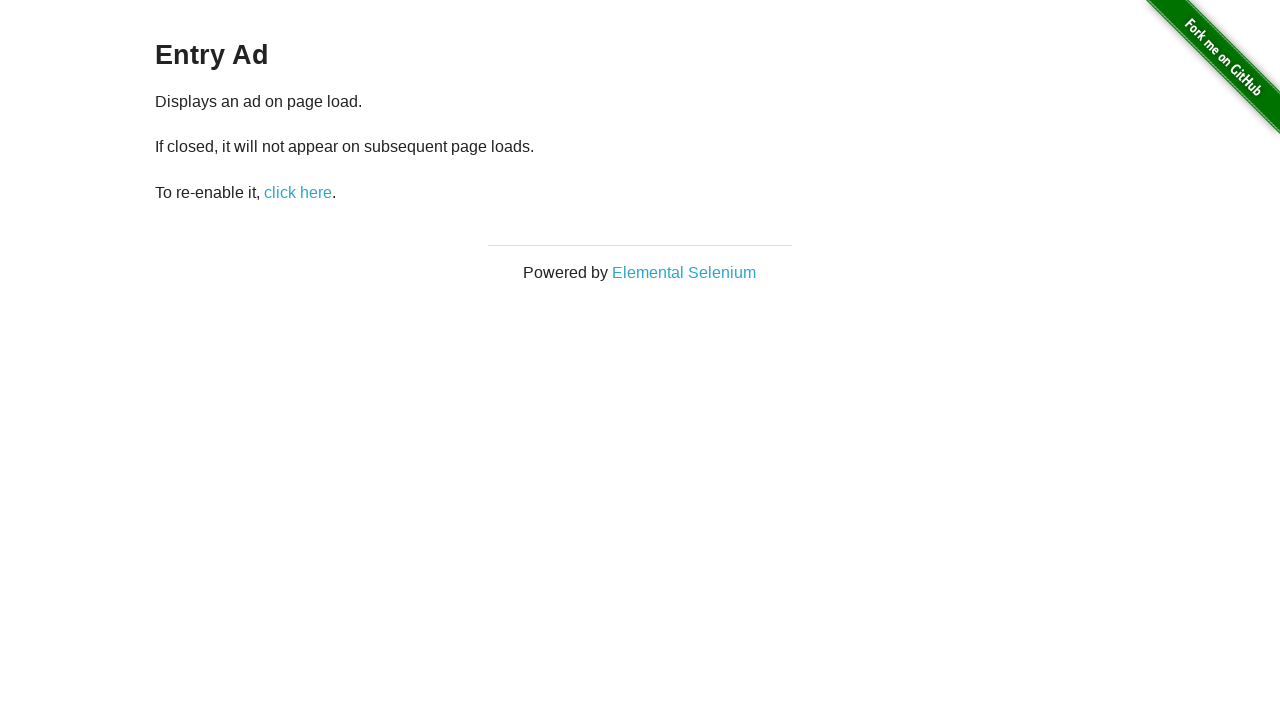

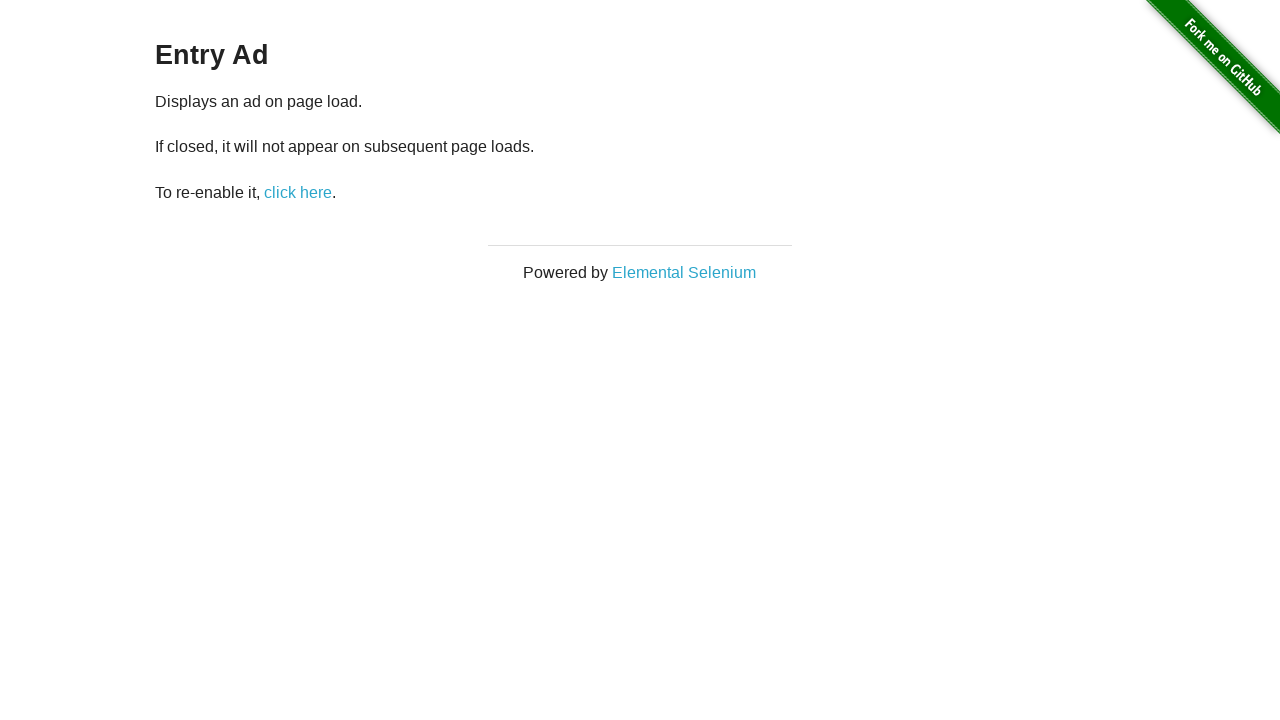